Tests creating a new user record by filling all required fields and submitting the form

Starting URL: https://elzarape.github.io/admin/modules/users/view/user.html

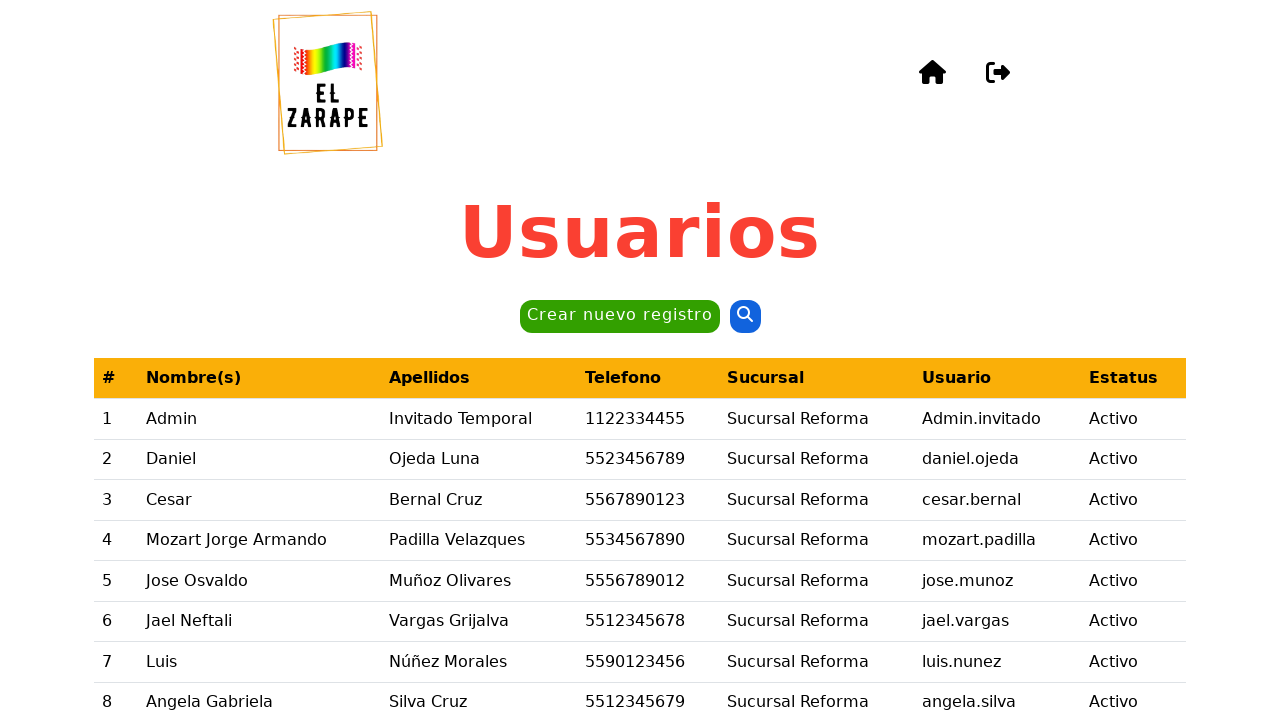

Clicked 'Crear nuevo registro' button to start creating a new user record at (620, 317) on internal:role=button[name="Crear nuevo registro"i]
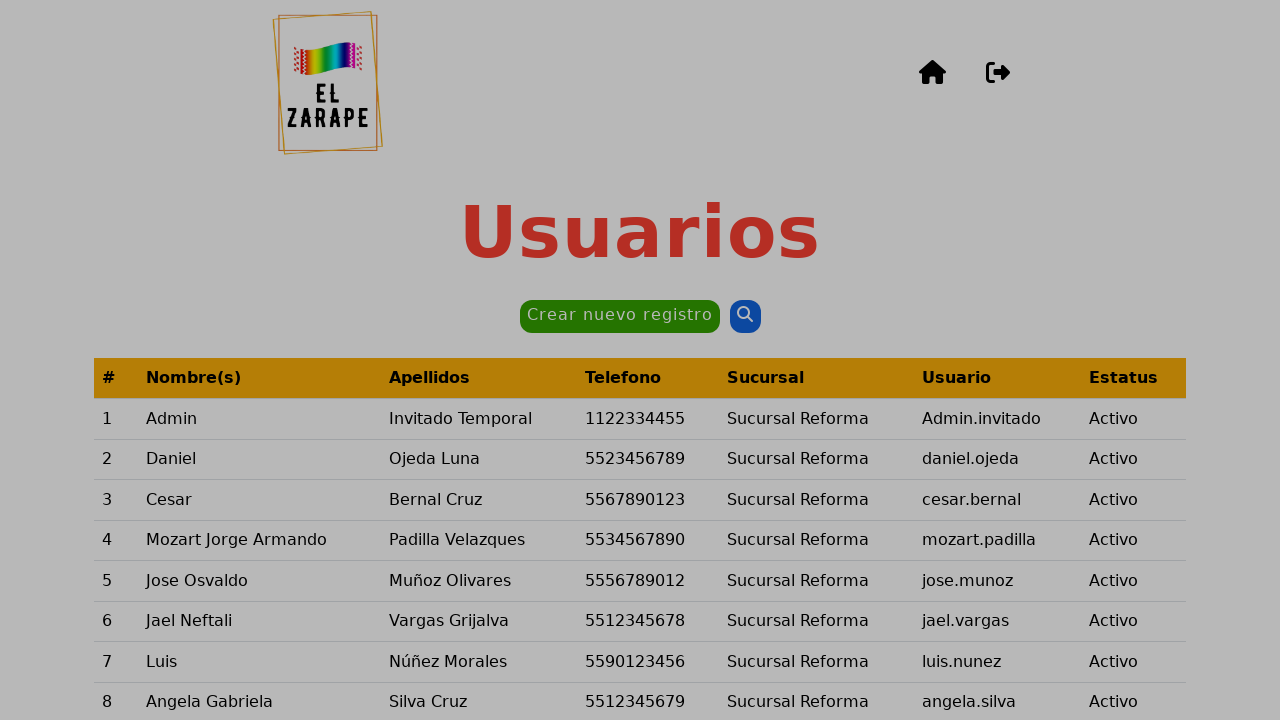

Filled first name field with 'Daniel' on internal:label="Nombre(s)"i
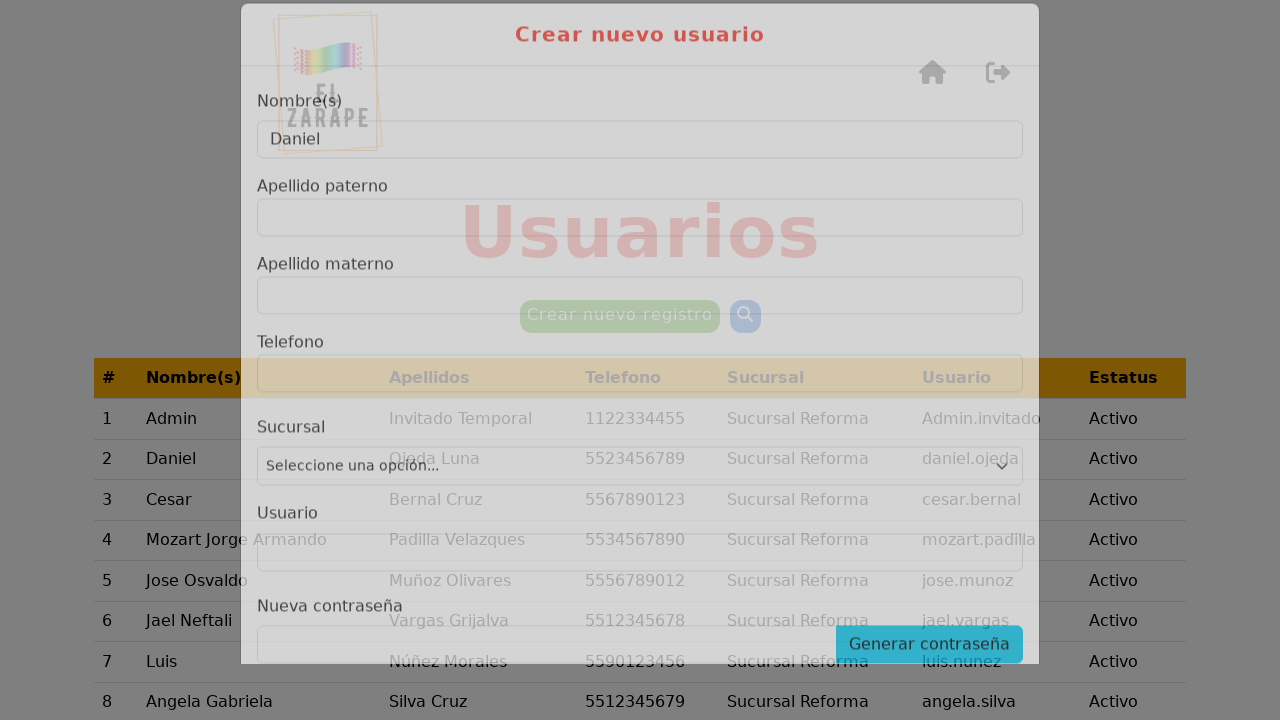

Filled paternal surname field with 'Ojeda' on internal:text="Apellido paterno"i
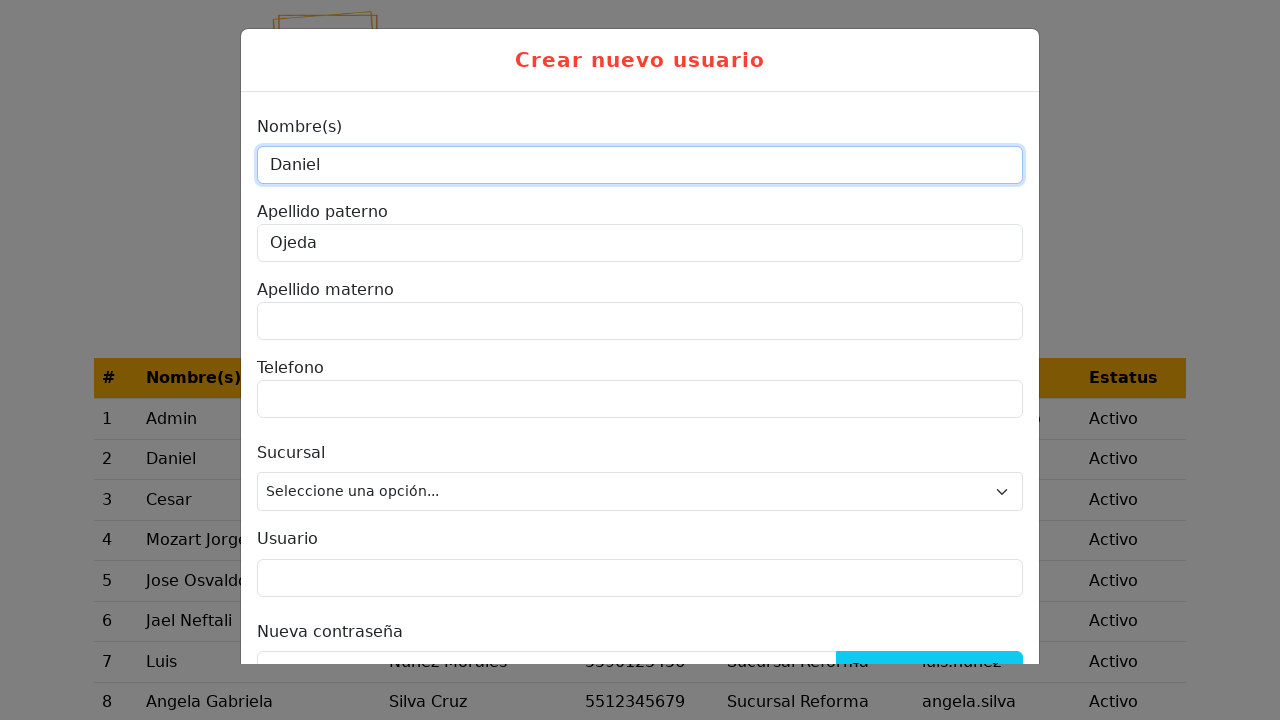

Filled maternal surname field with 'Luna' on internal:text="Apellido materno"i
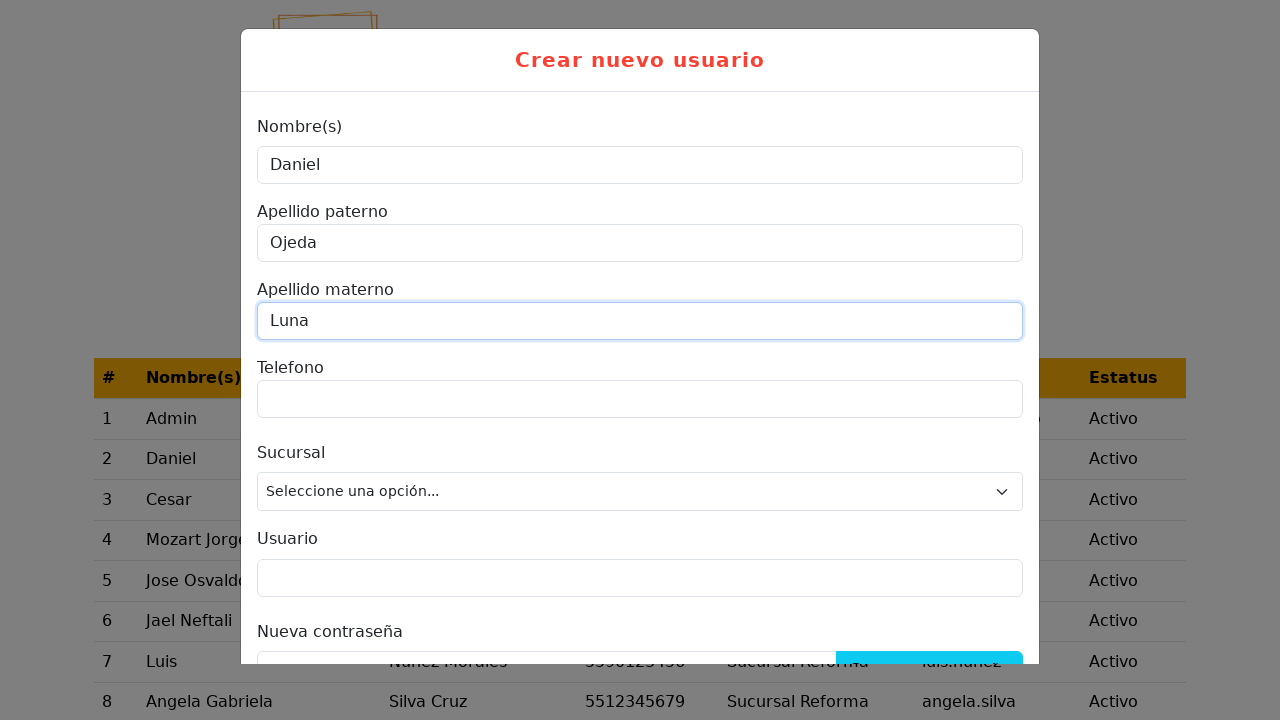

Filled phone number field with '4776472735' on internal:label="Telefono"i
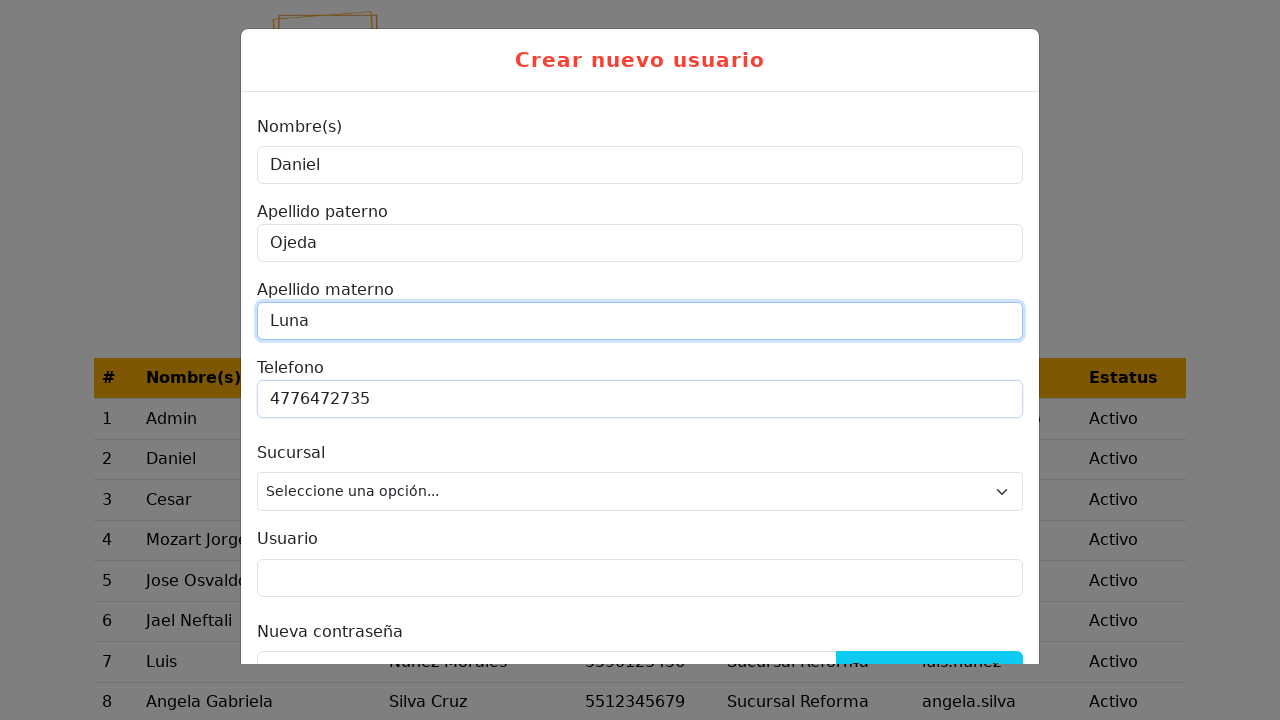

Selected branch option '3' from dropdown on internal:label="Sucursal"i
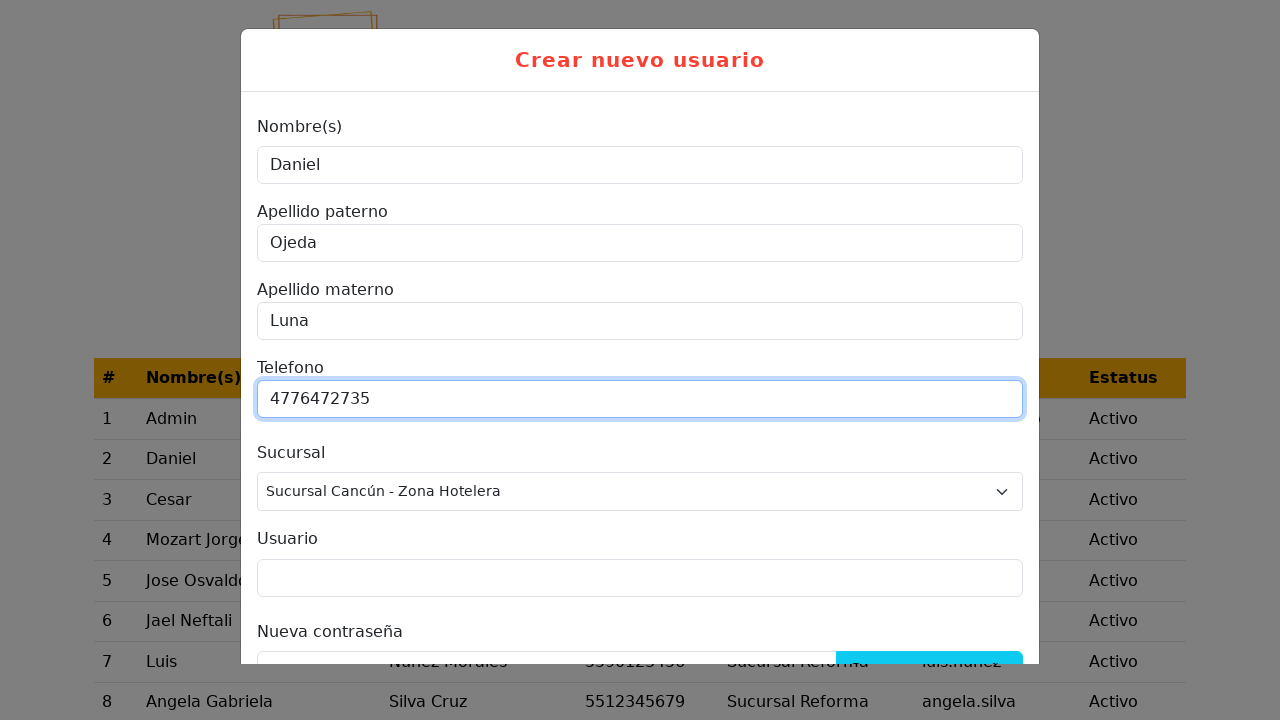

Filled username field with 'AdminInvitadoTest' on internal:label="Usuario"s
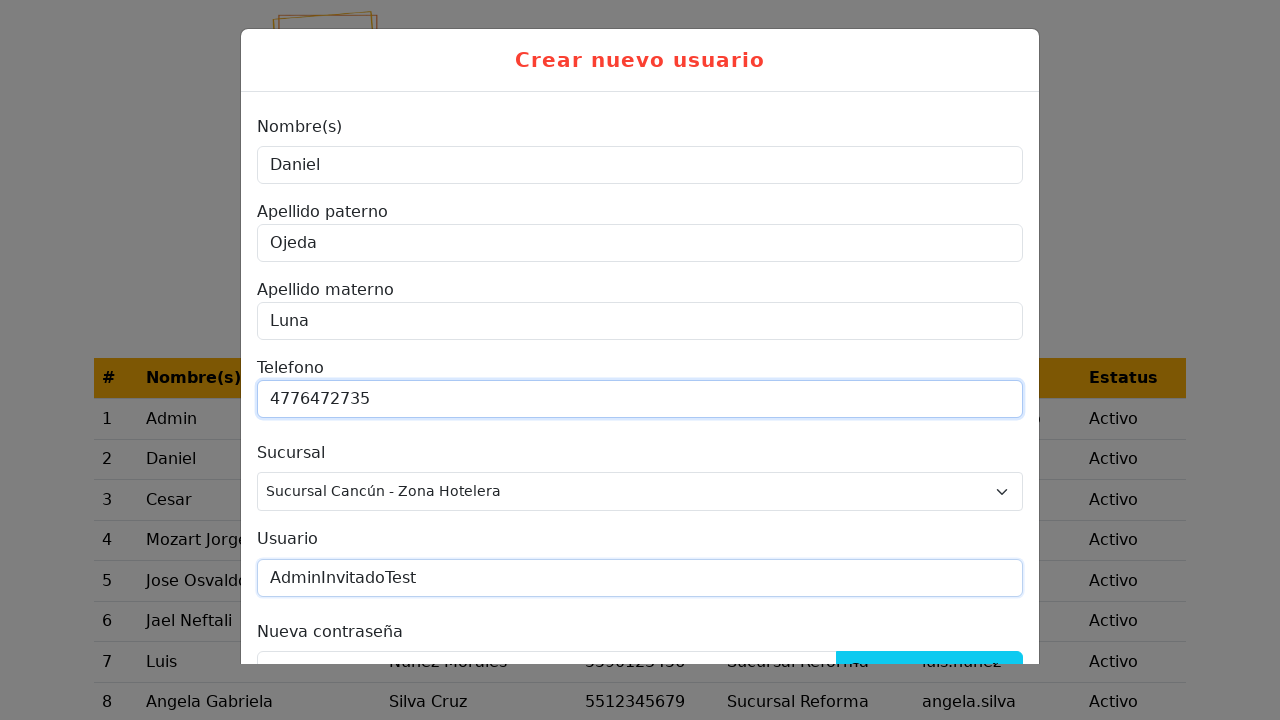

Clicked 'Generar contraseña' button to generate a password at (930, 645) on internal:role=button[name="Generar contraseña"i]
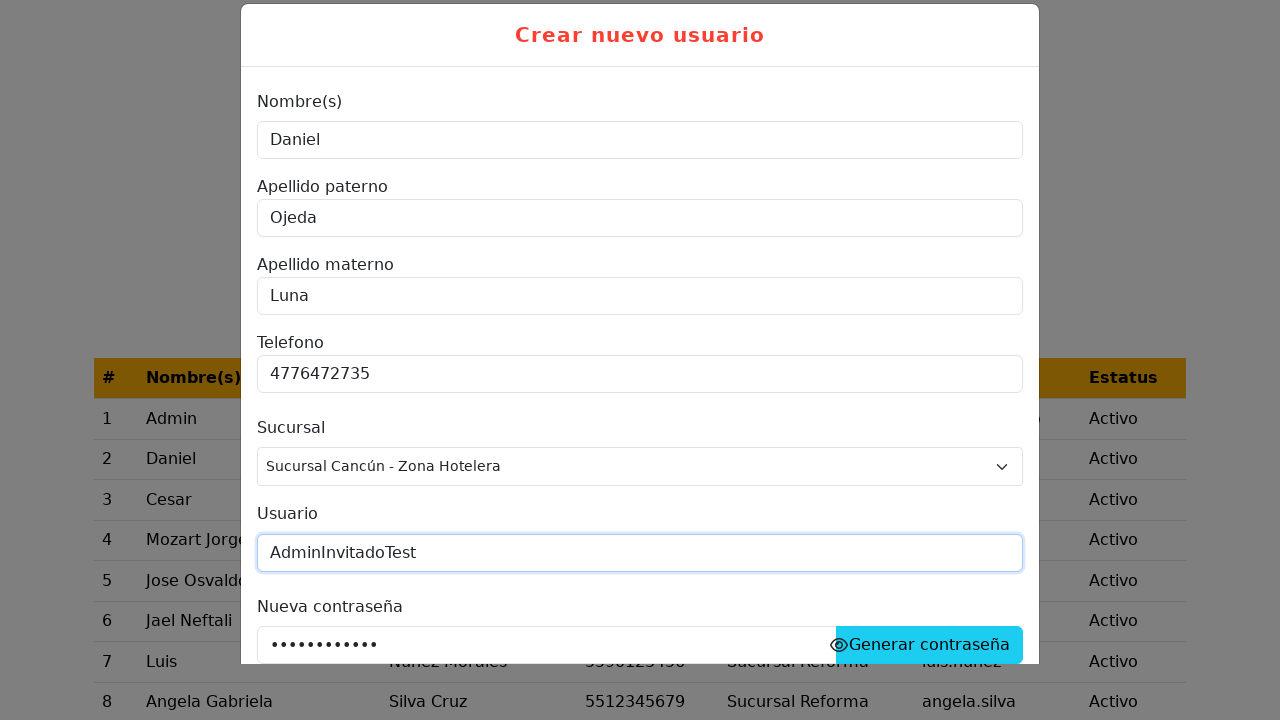

Clicked 'Registrar' button to submit the form at (873, 602) on internal:role=button[name="Registrar"i]
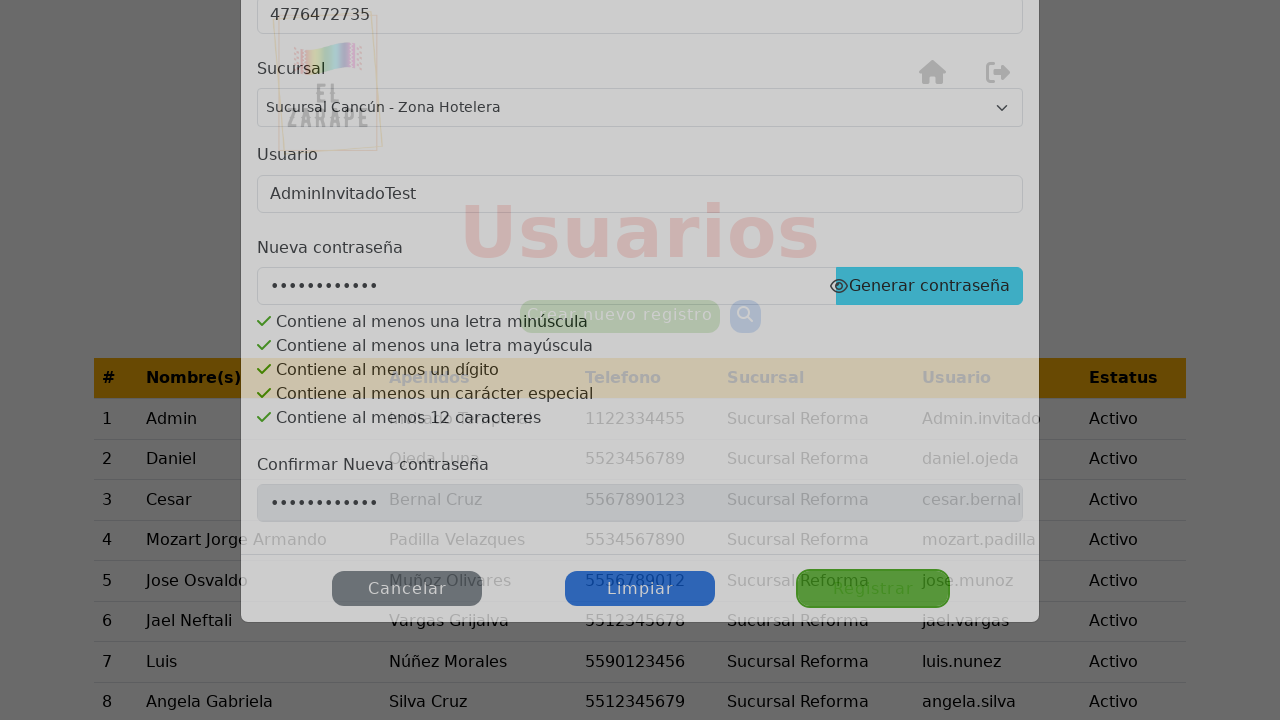

Clicked 'Sí' confirmation button to complete user creation at (560, 573) on internal:role=button[name="Sí"i]
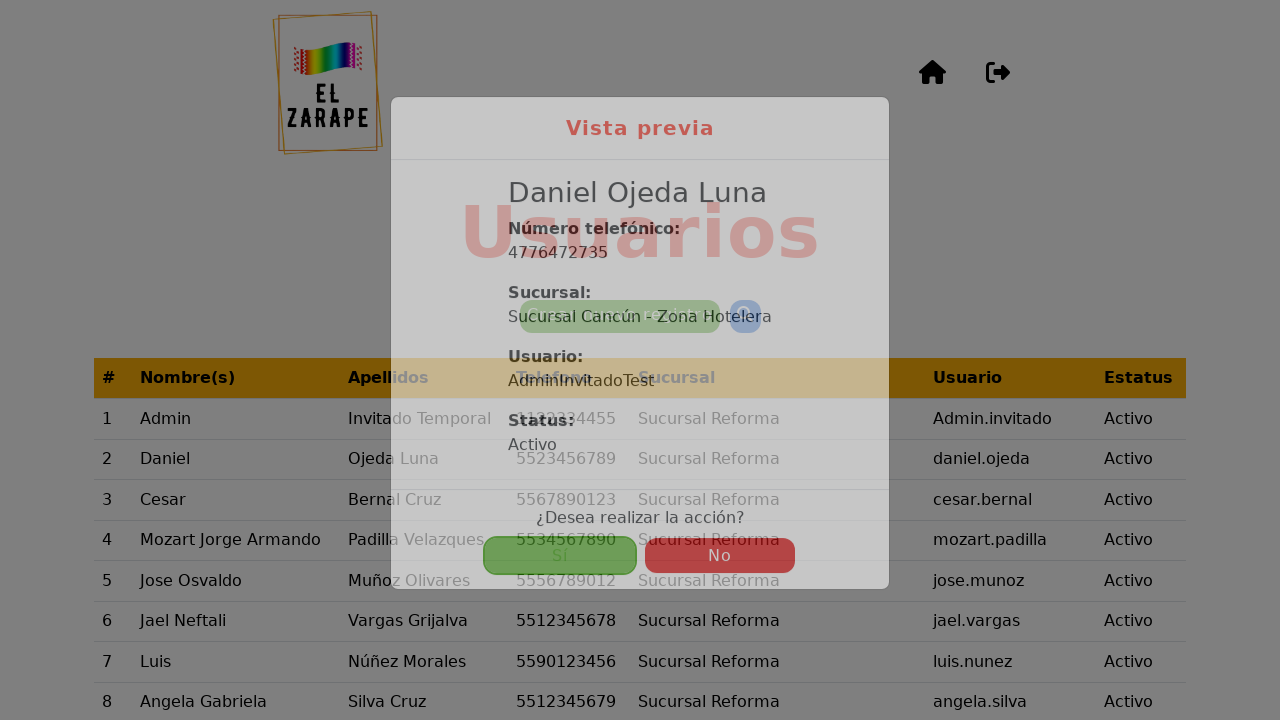

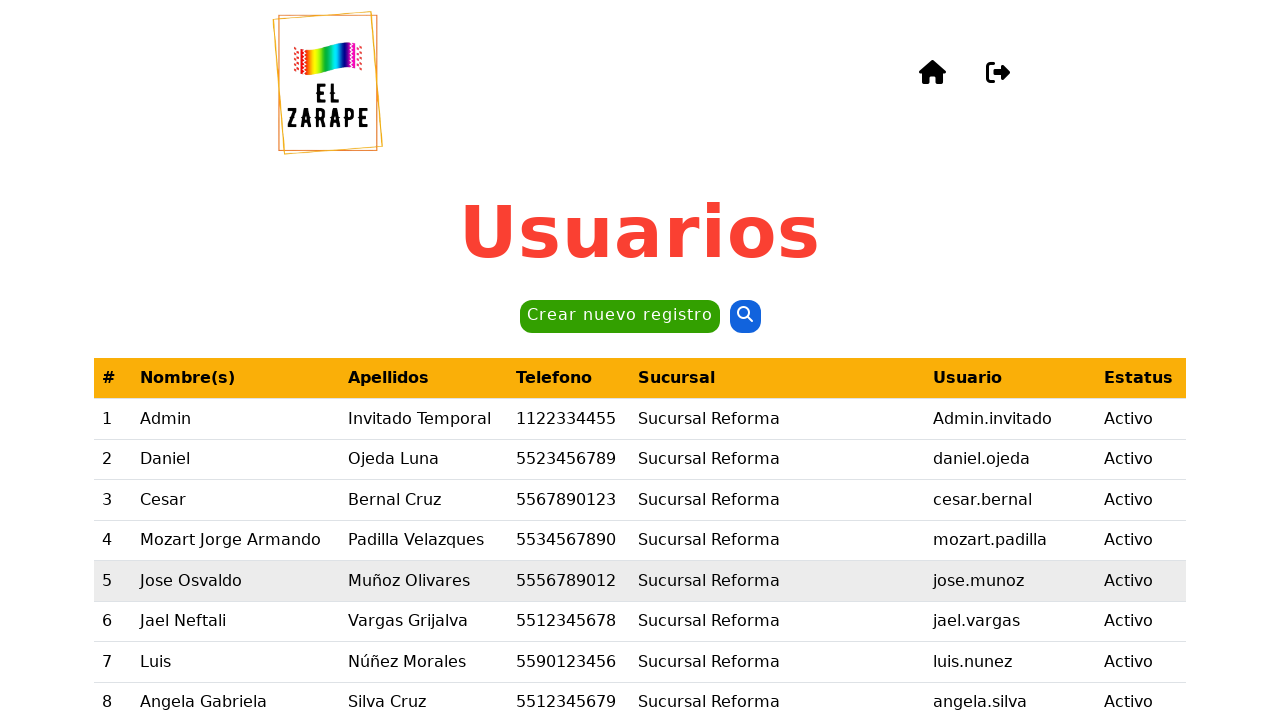